Navigates to the Drag and drop page from Chapter 3 and verifies the page title

Starting URL: https://bonigarcia.dev/selenium-webdriver-java/

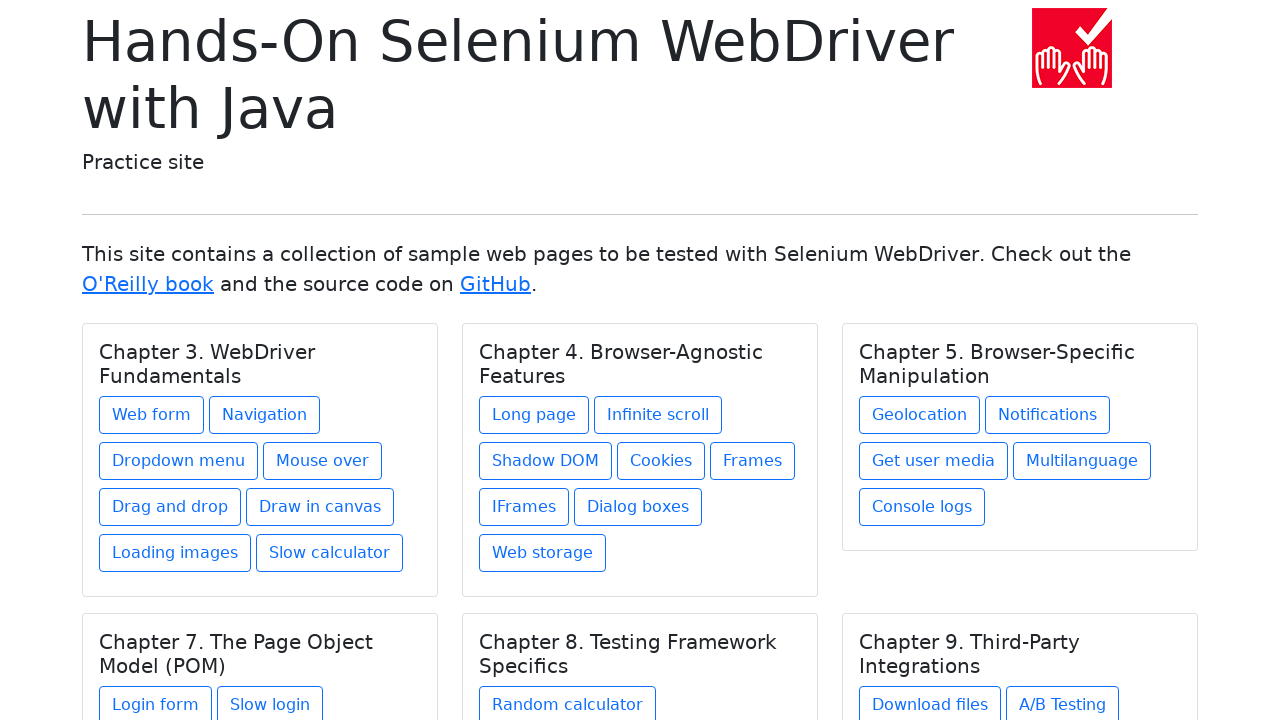

Clicked on Drag and drop link in Chapter 3 at (170, 507) on xpath=//h5[text() = 'Chapter 3. WebDriver Fundamentals']/../a[@href = 'drag-and-
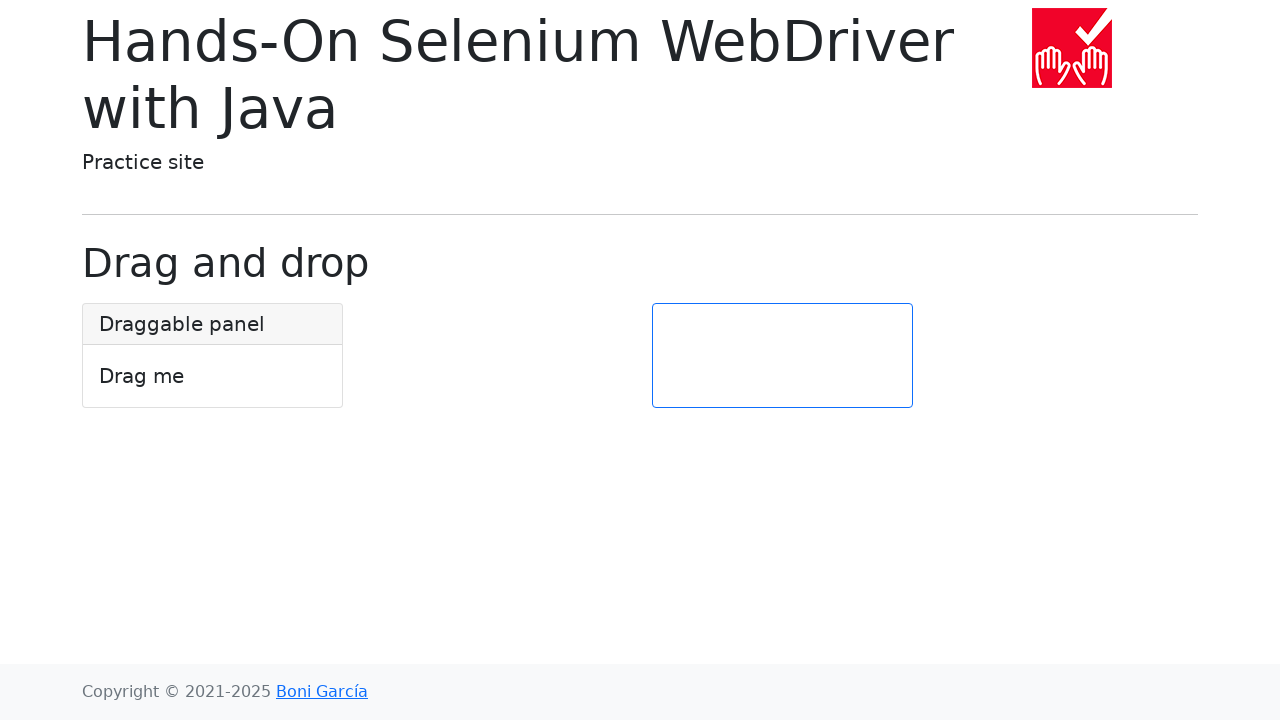

Verified page title is 'Drag and drop'
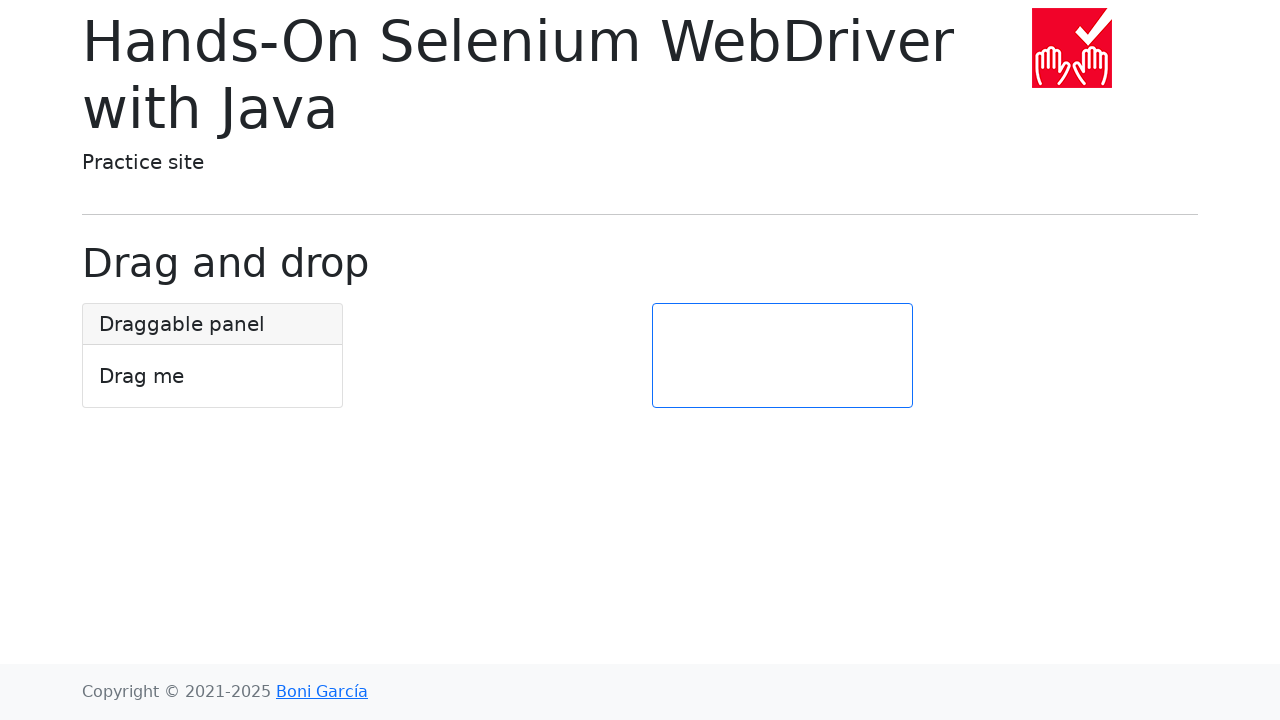

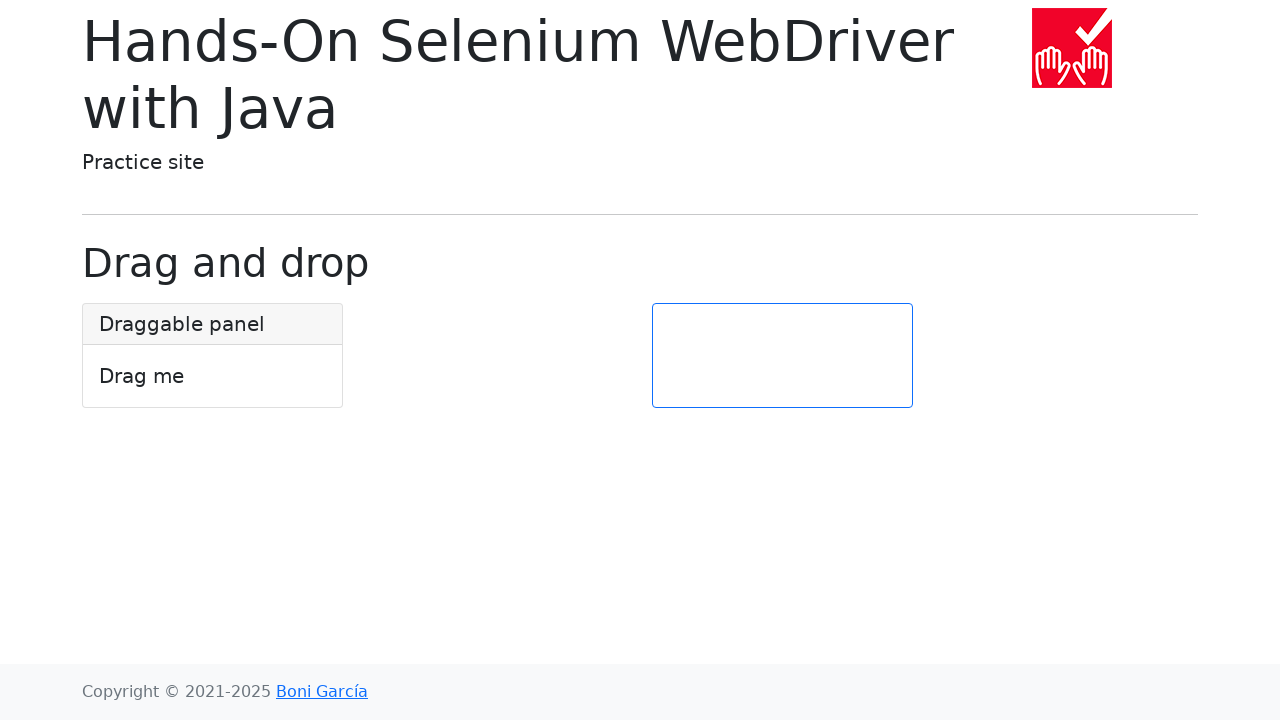